Navigates to the Python.org homepage and verifies that the upcoming events section is displayed with event listings.

Starting URL: https://www.python.org/

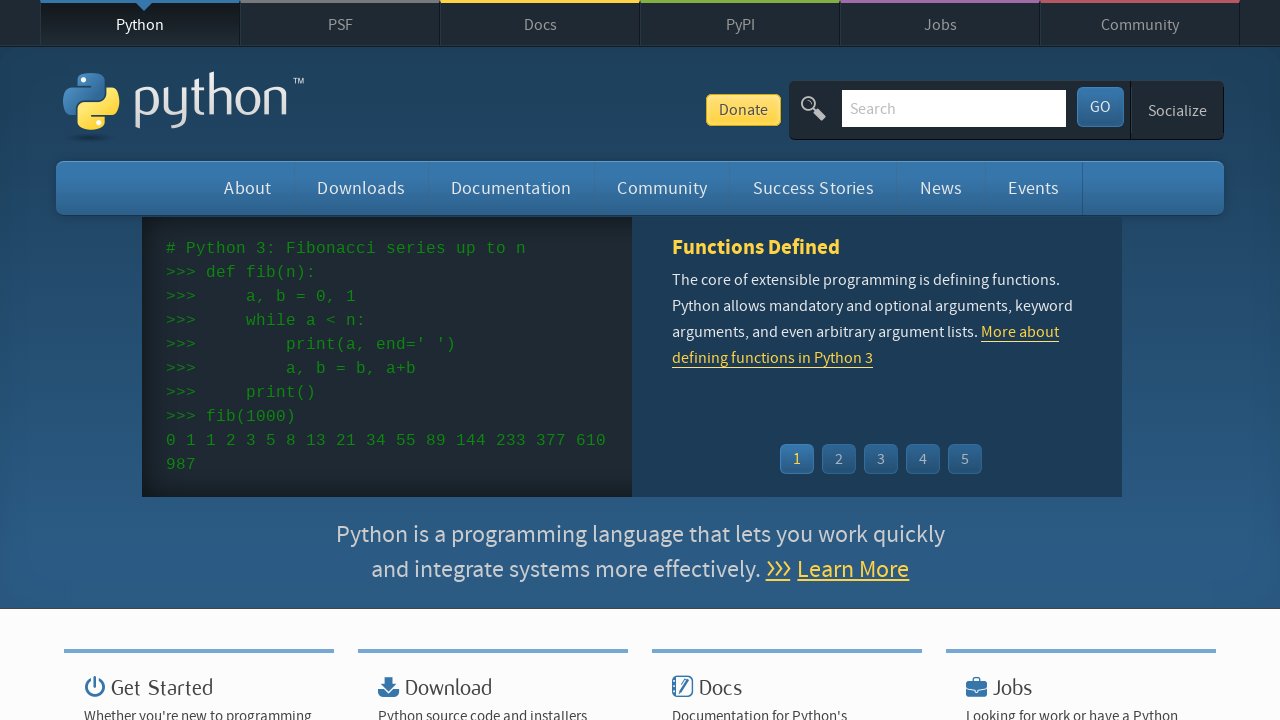

Navigated to Python.org homepage
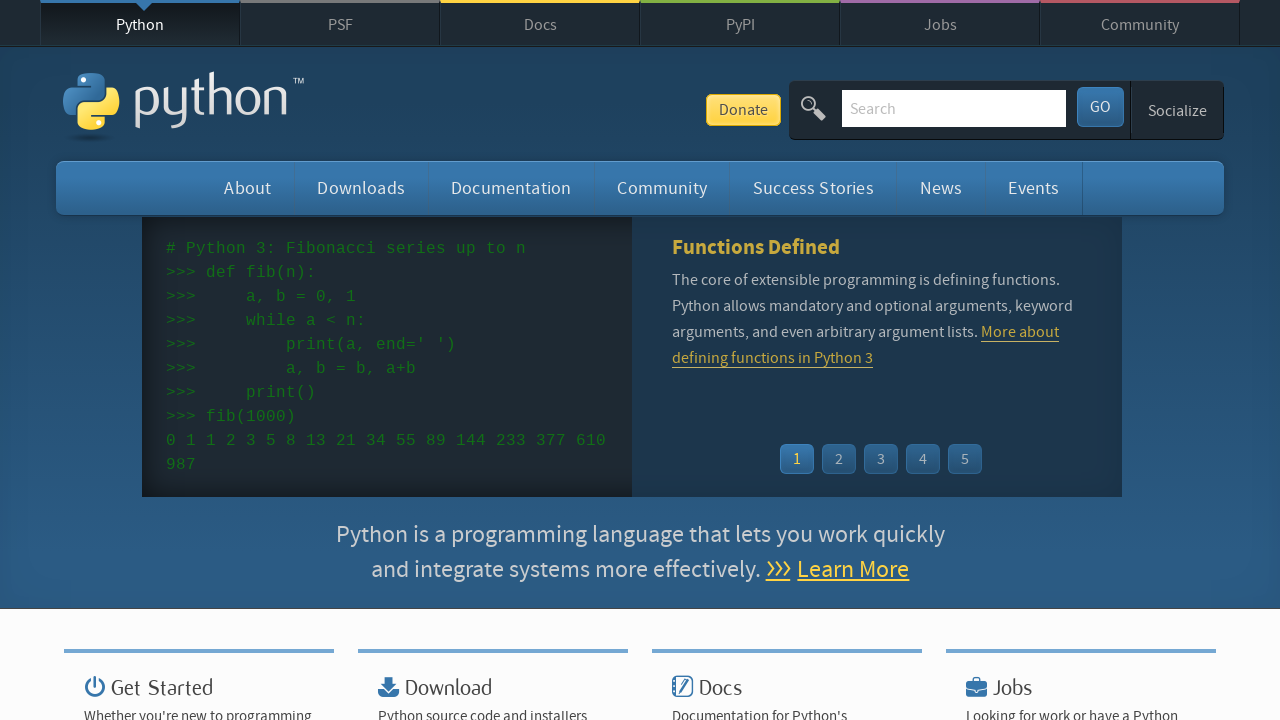

Upcoming events section is visible on the page
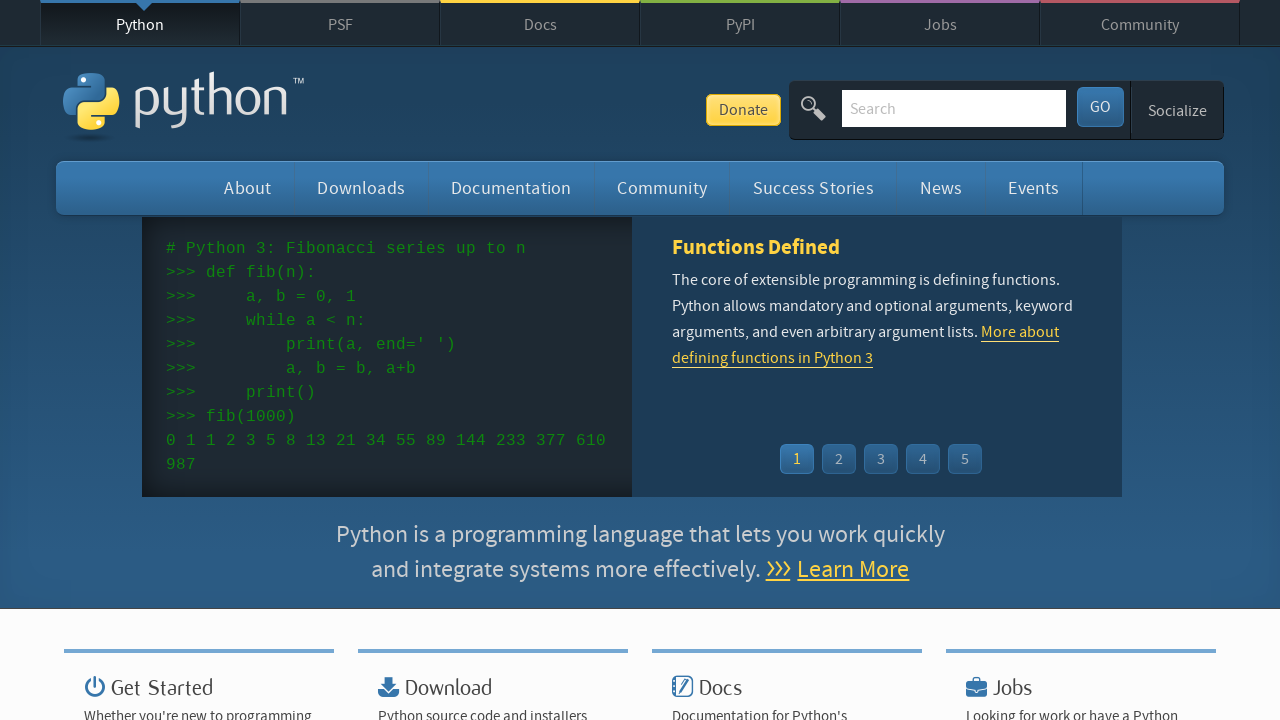

Event listings are present in the upcoming events section
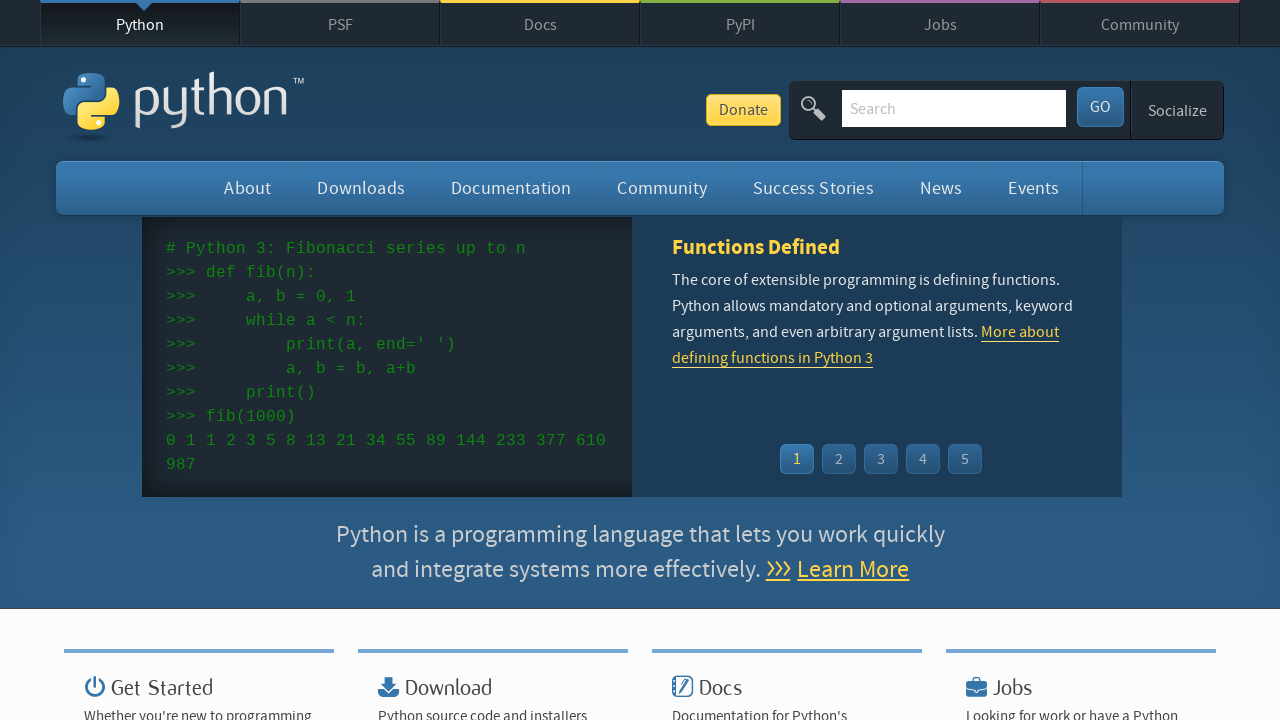

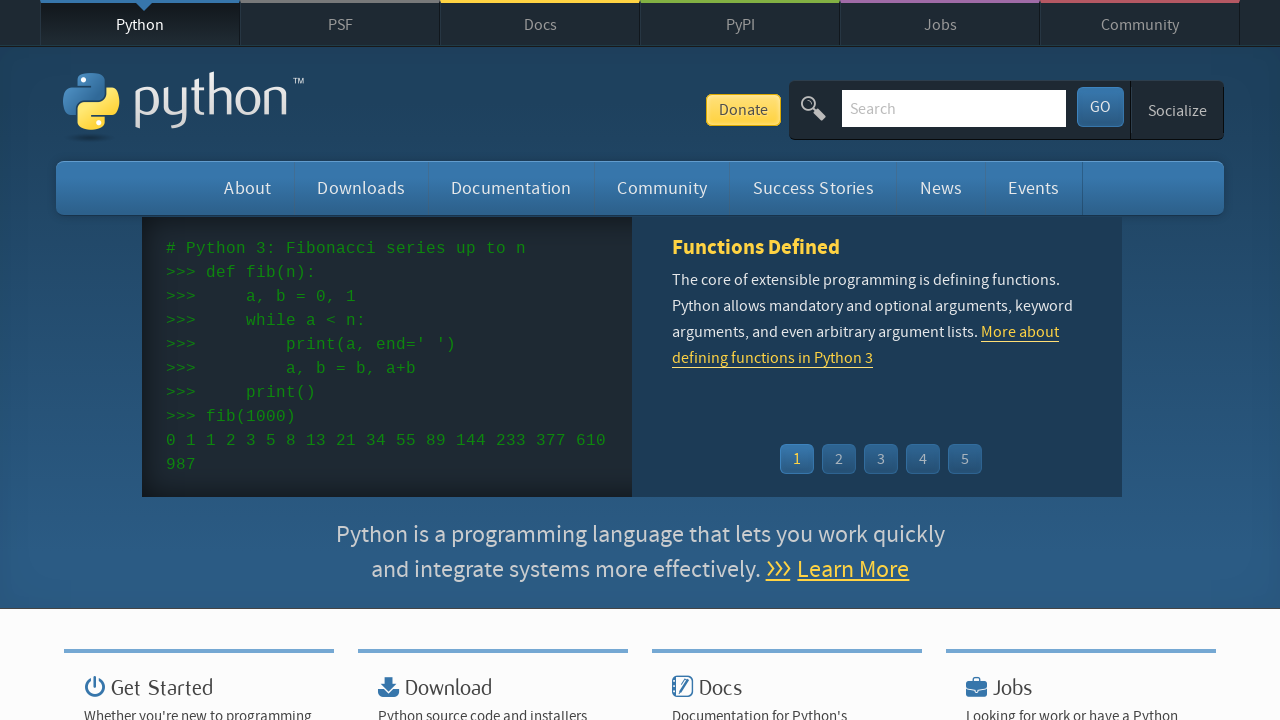